Tests registration form validation by submitting an invalid email format and verifying the error message is displayed

Starting URL: https://practice.expandtesting.com/notes/app/register

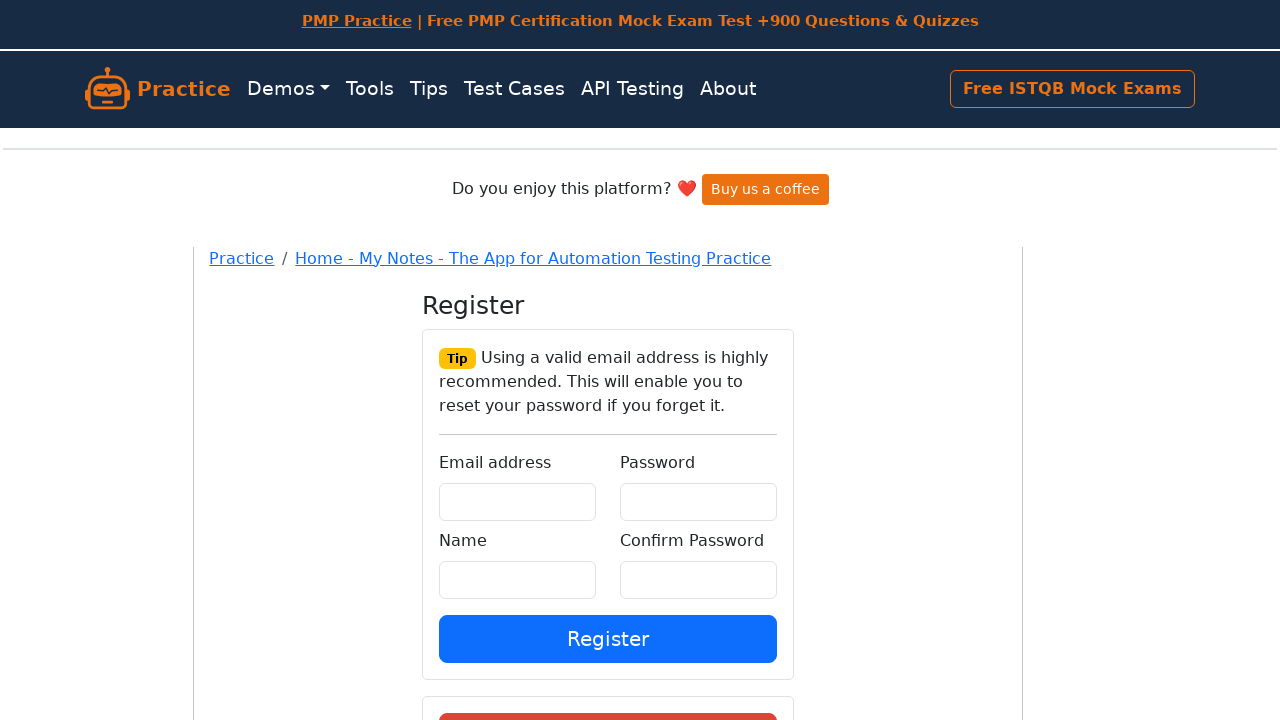

Clicked on the form area at (608, 421) on #root > div > div > div
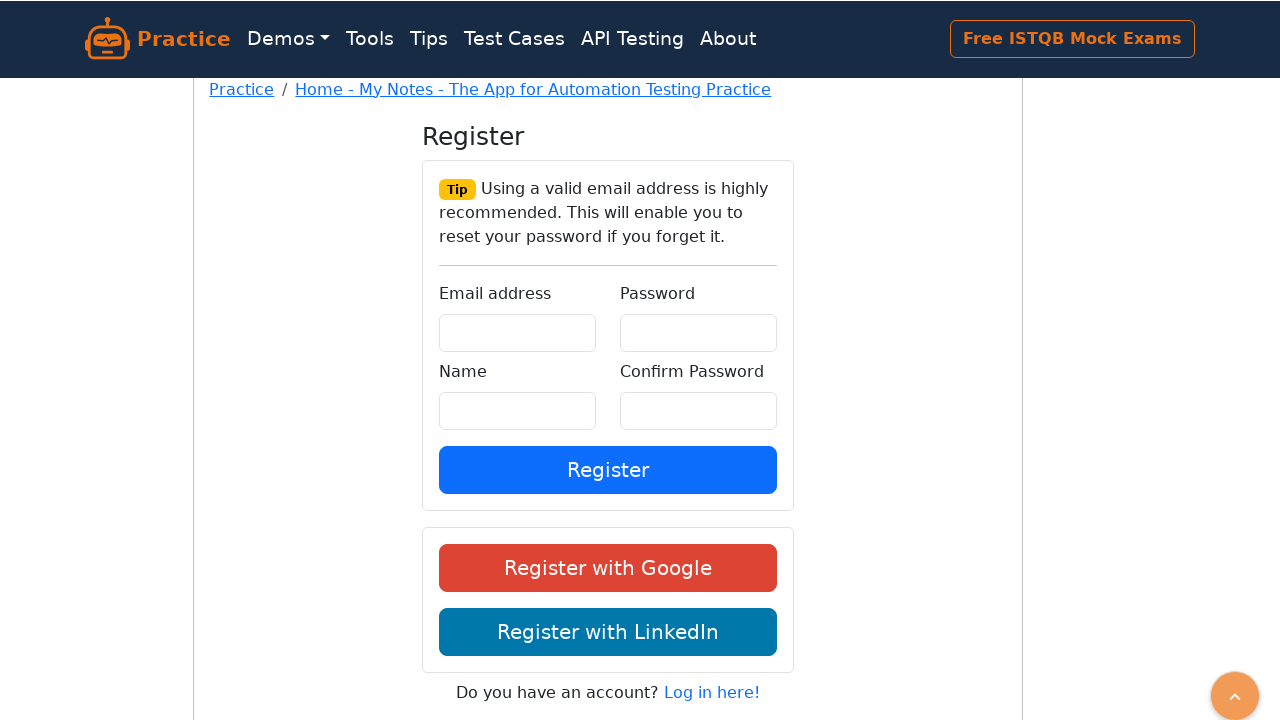

Filled email field with invalid email format '@johndoe@testcompany.com' on #email
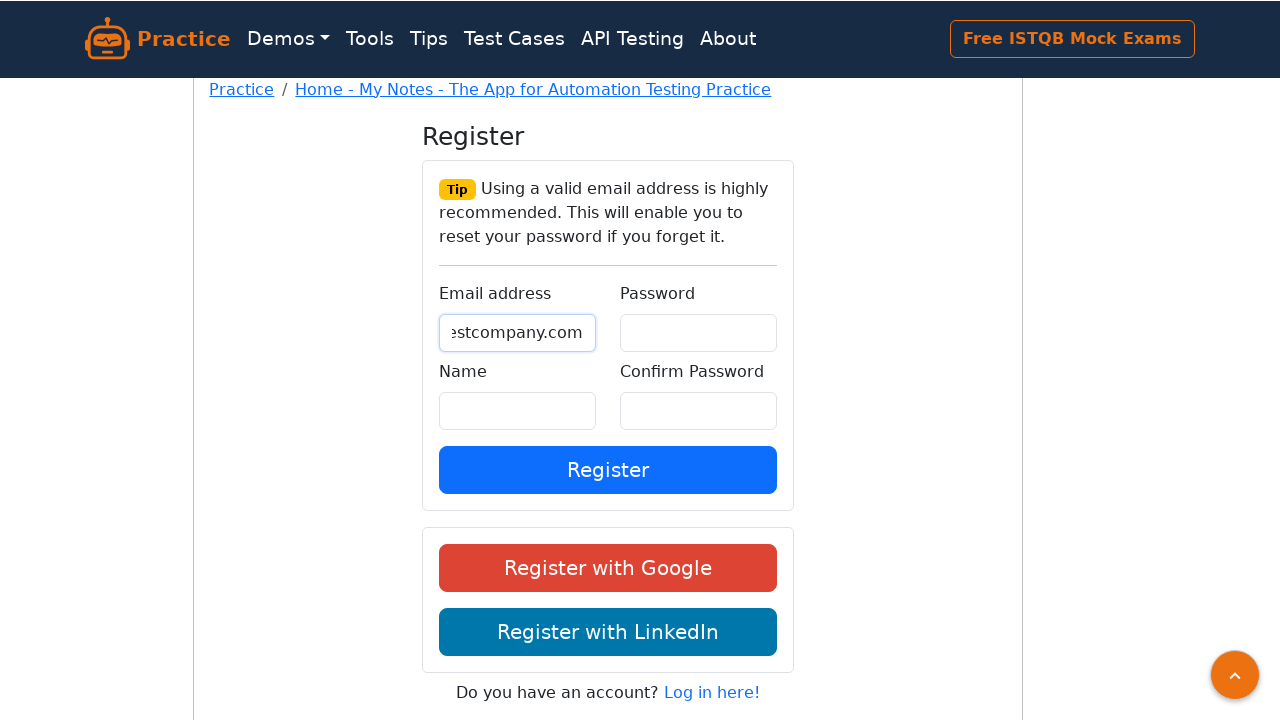

Filled password field with 'SecurePass123' on #password
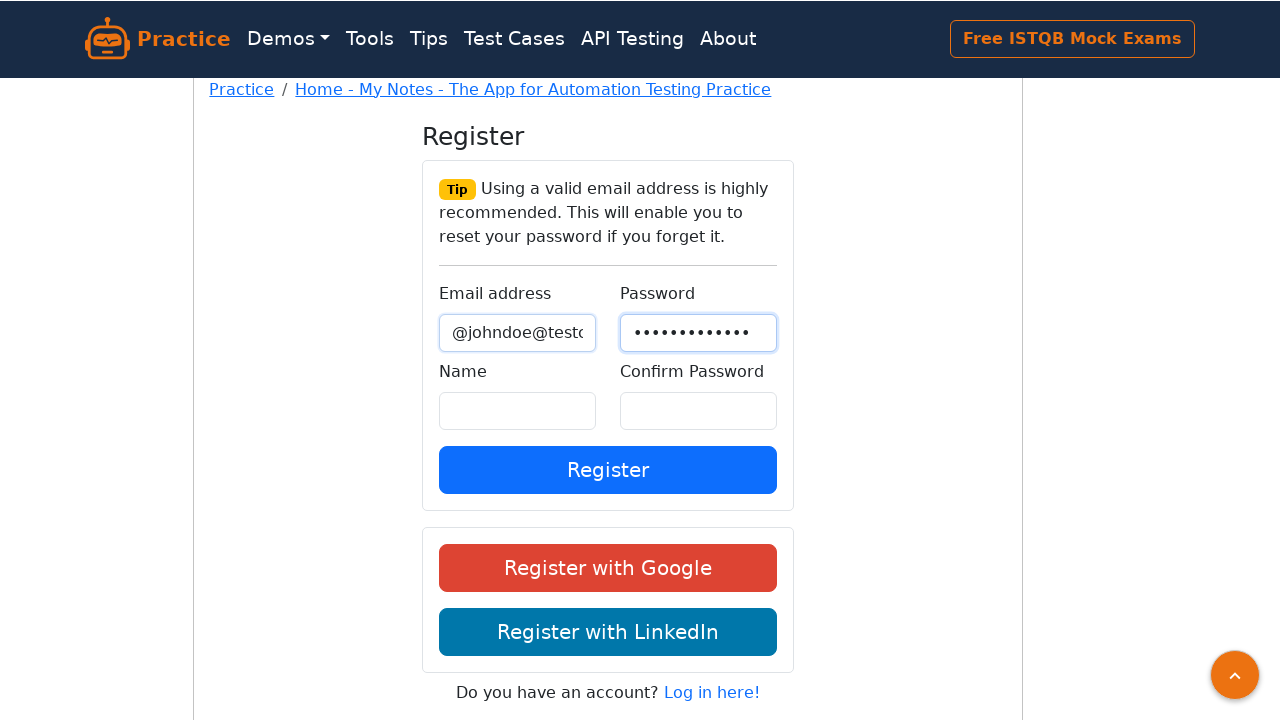

Filled confirm password field with 'SecurePass123' on #confirmPassword
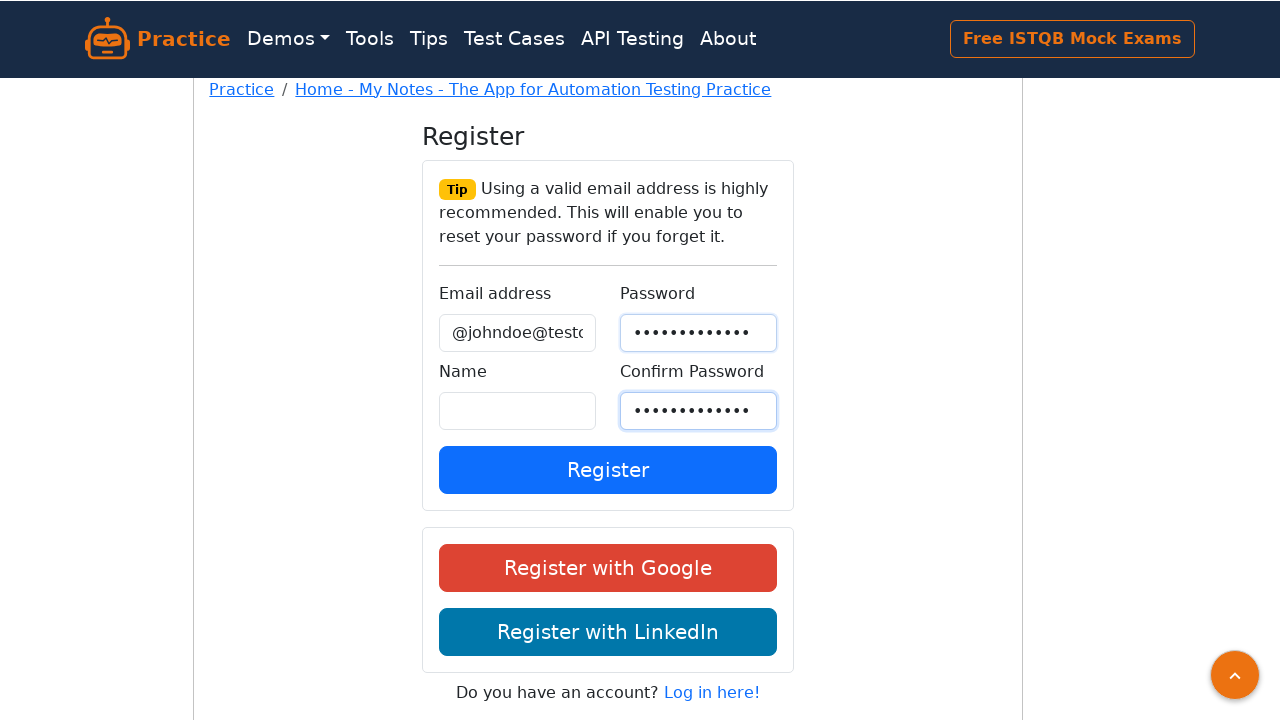

Filled name field with 'John Doe' on #name
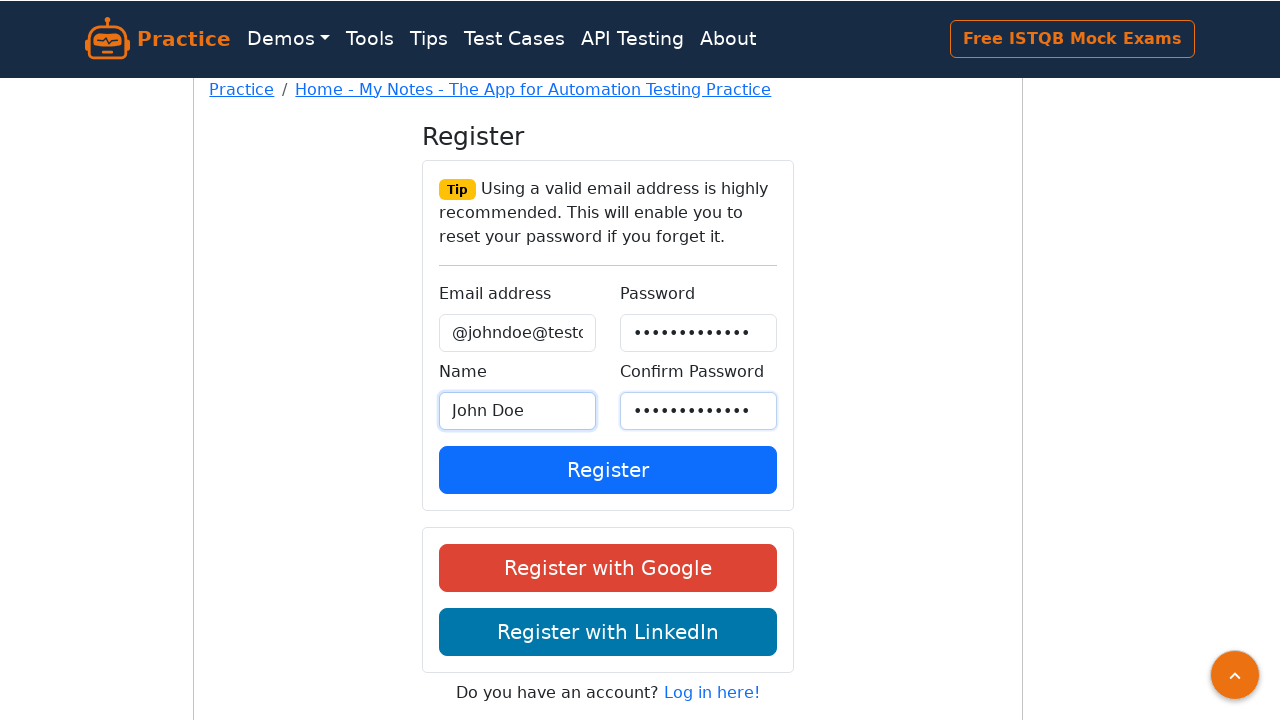

Scrolled down 10 times to make submit button visible
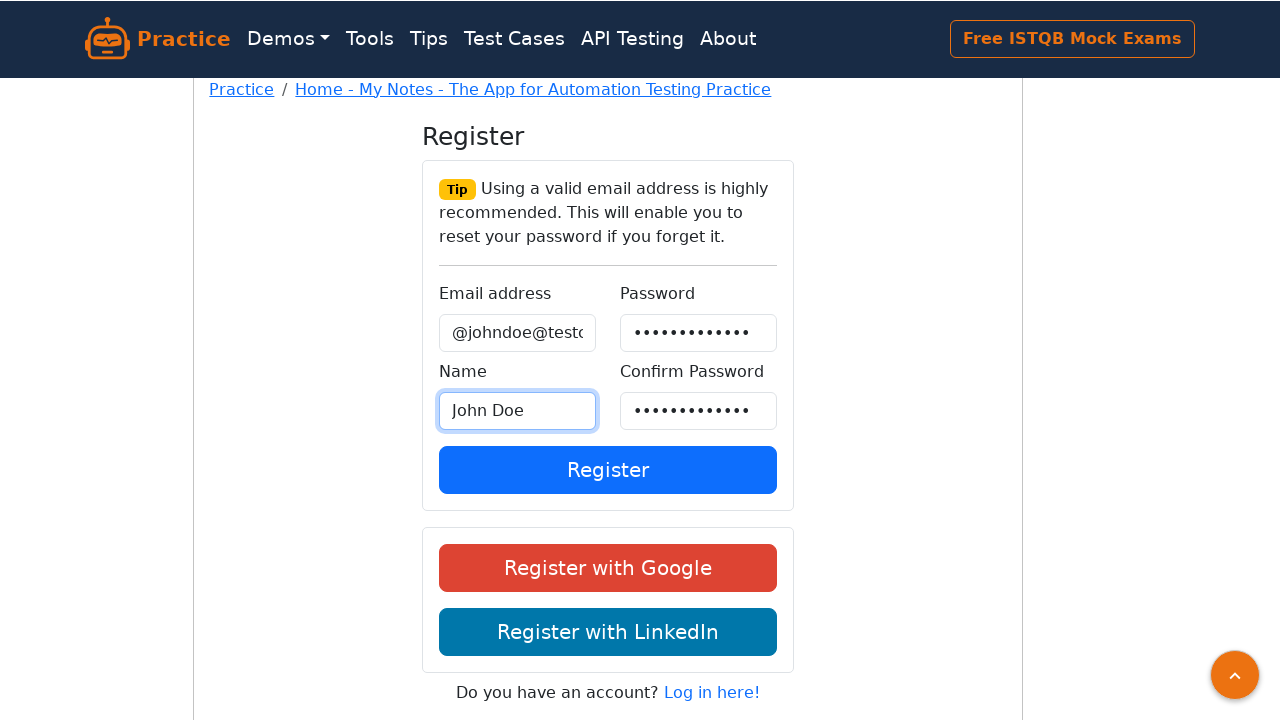

Clicked submit button to attempt registration with invalid email at (608, 470) on div.form-group > button
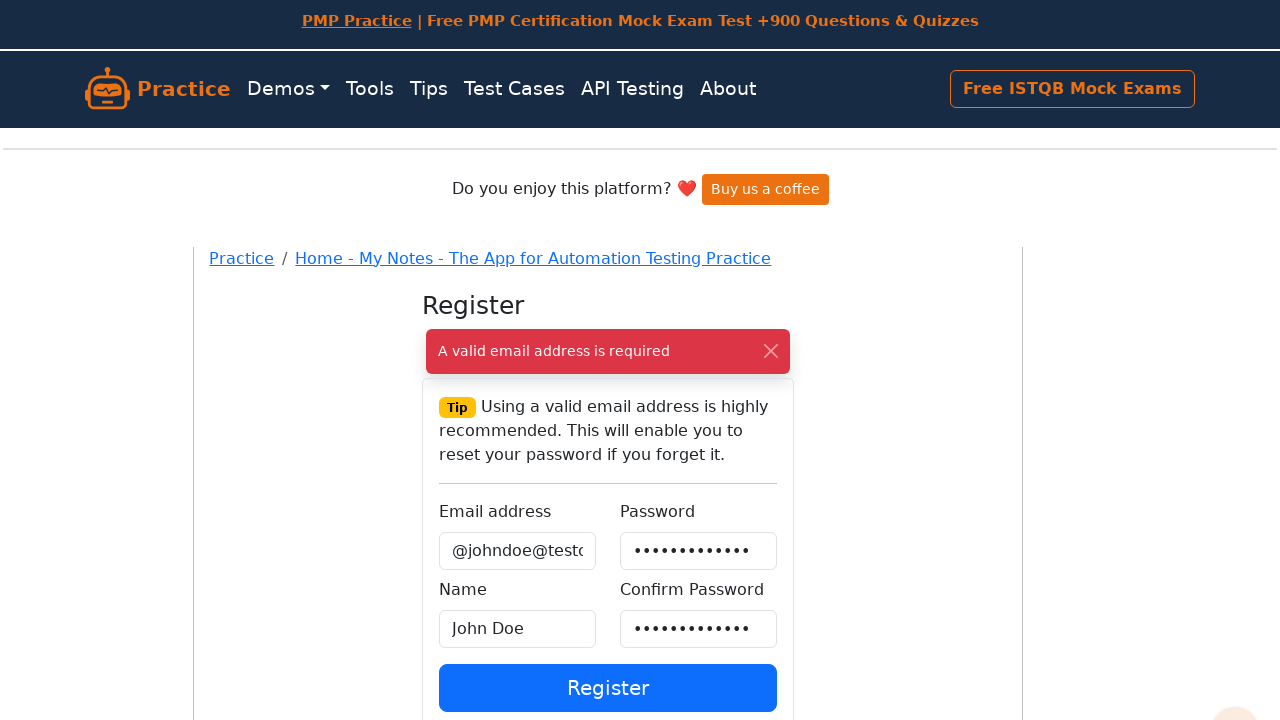

Invalid email error message 'A valid email address is required' was displayed
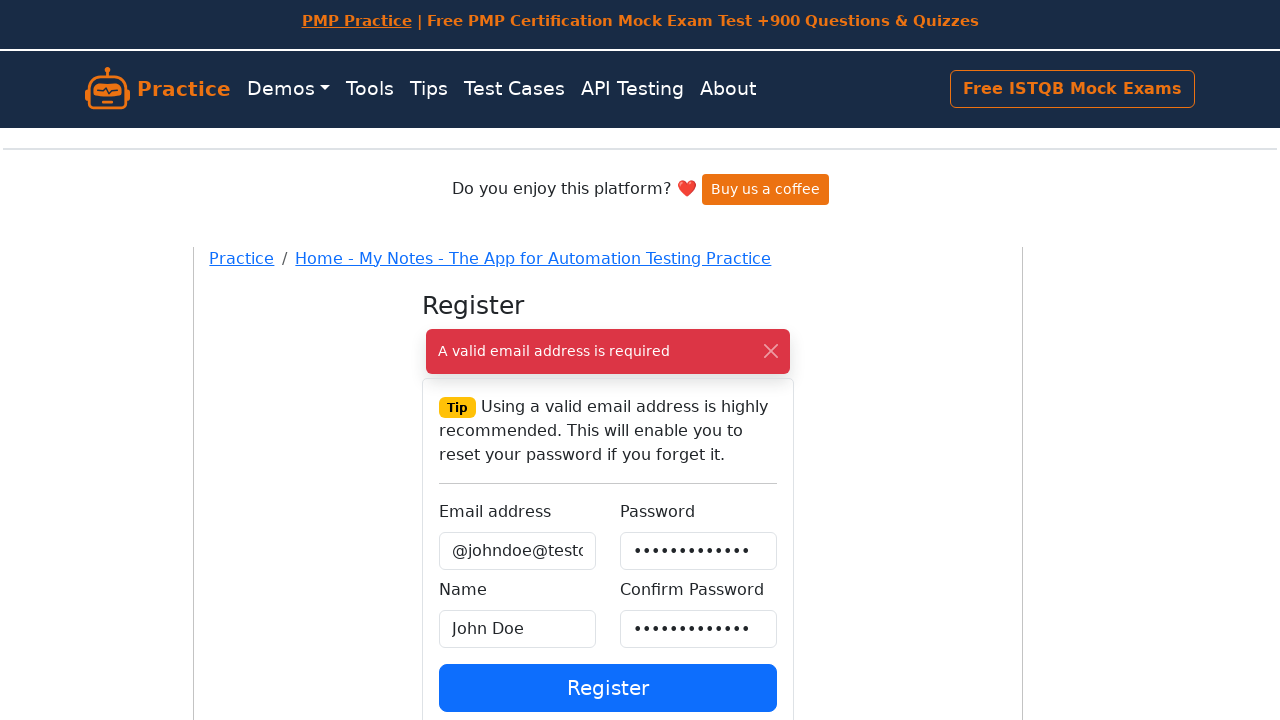

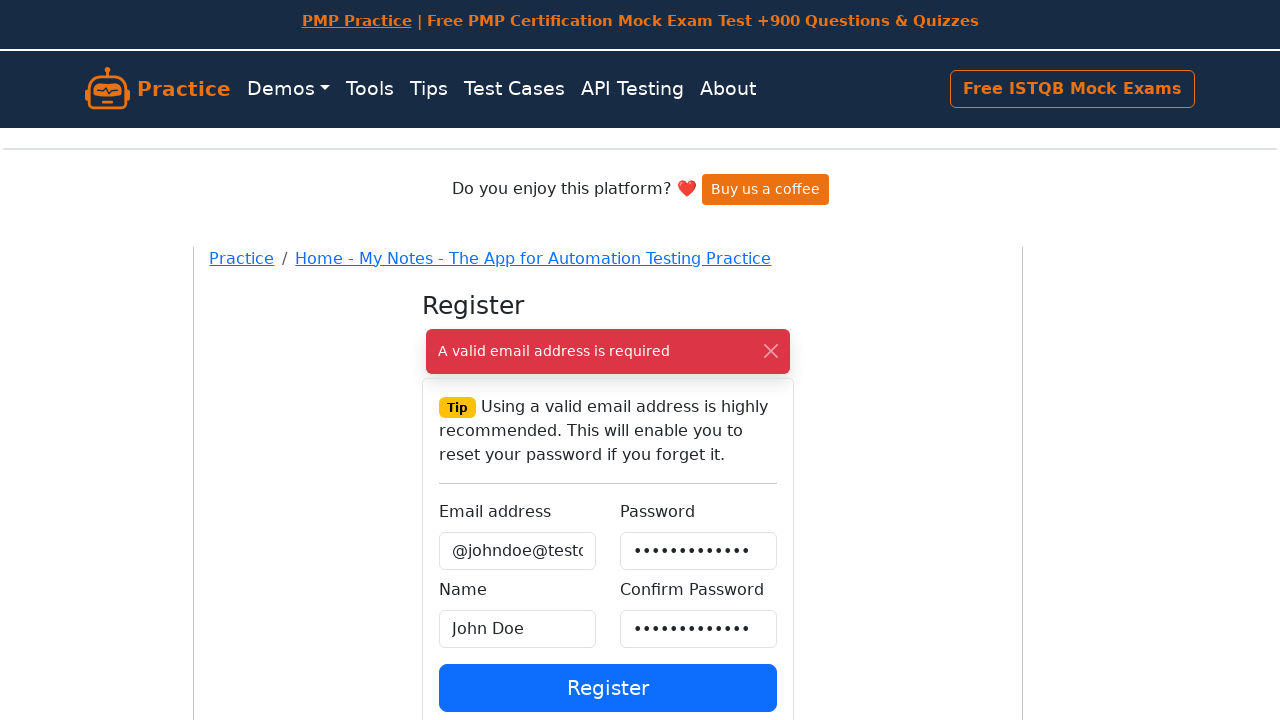